Tests sorting the Due column in ascending order using semantic class selectors on the second table

Starting URL: http://the-internet.herokuapp.com/tables

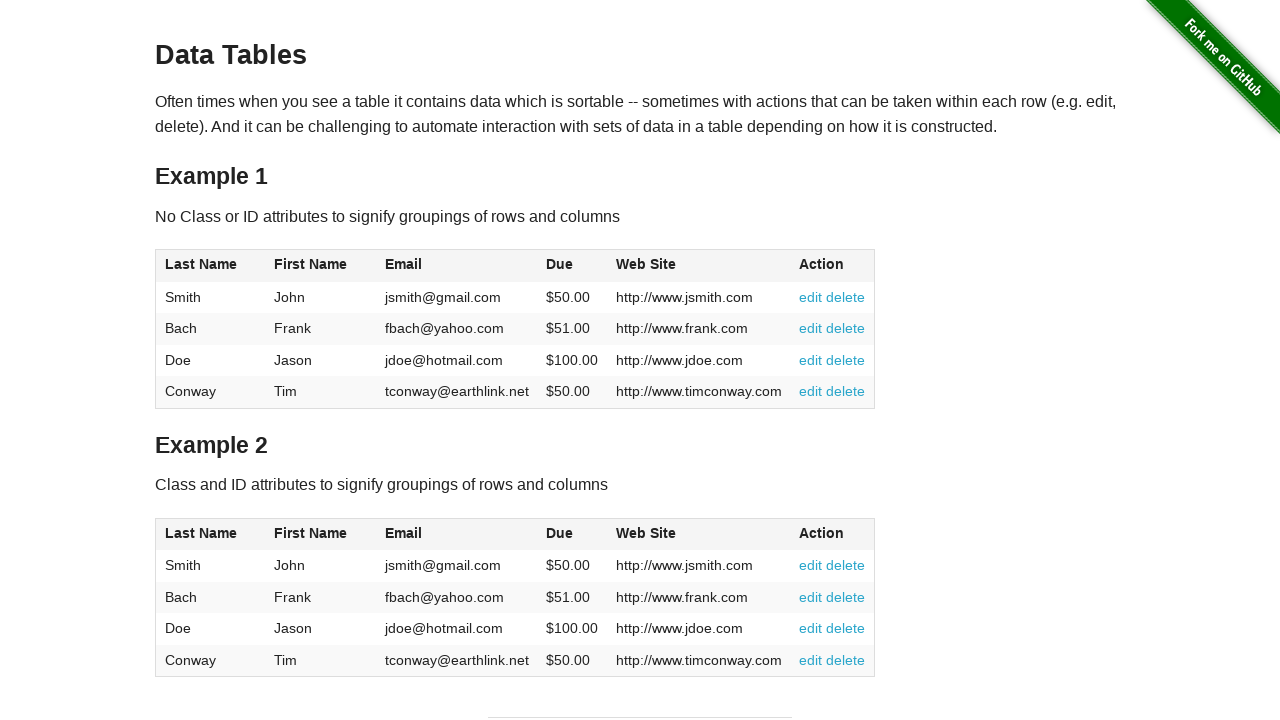

Clicked the Due column header in the second table to sort at (560, 533) on #table2 thead .dues
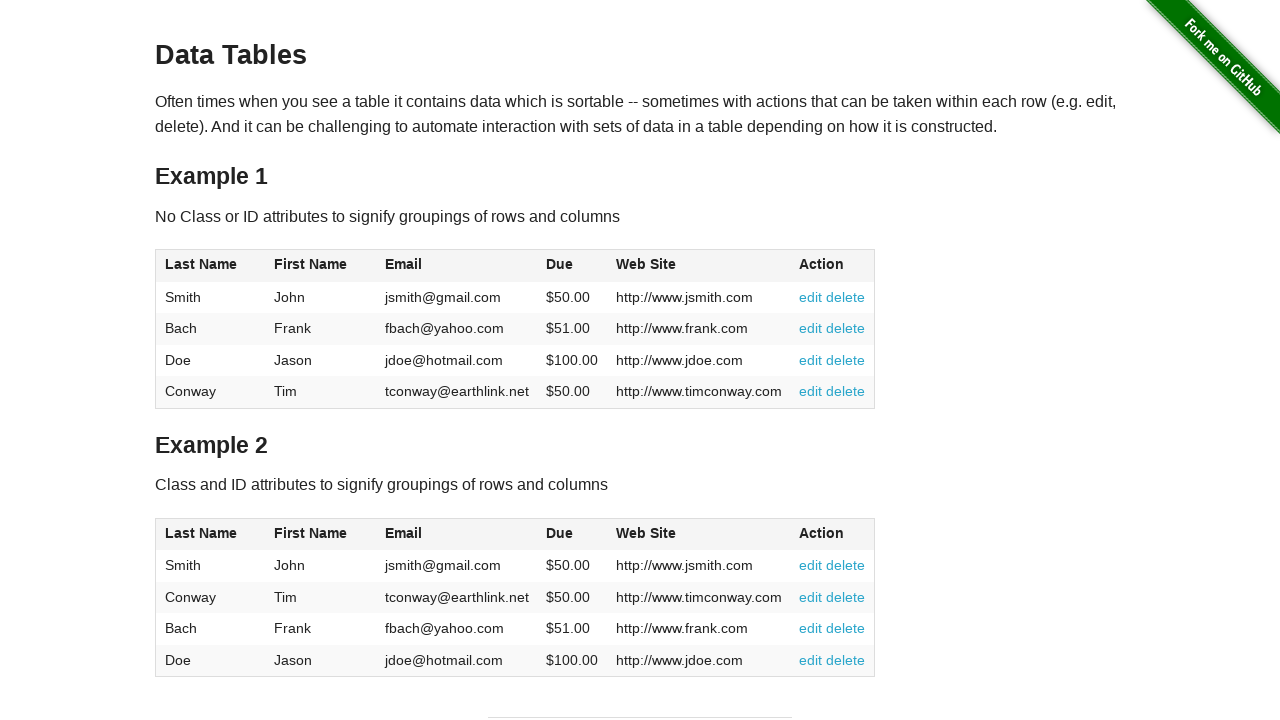

Table sorted in ascending order by Due column
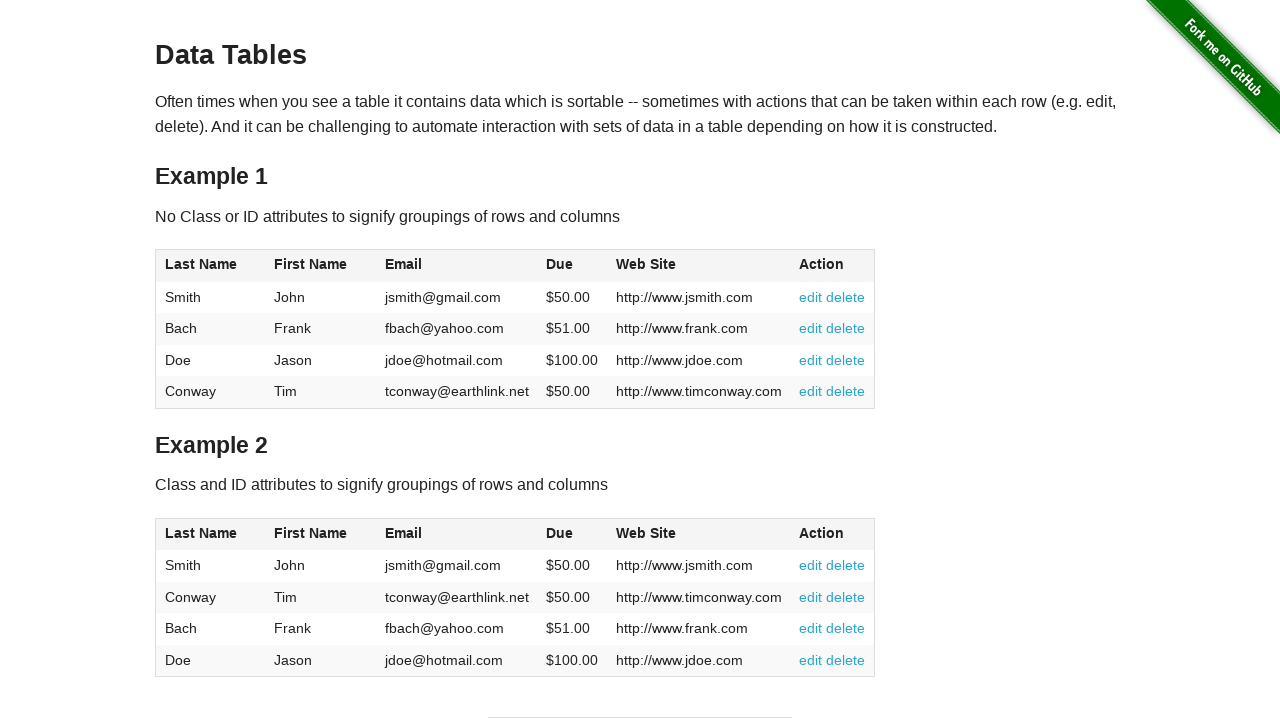

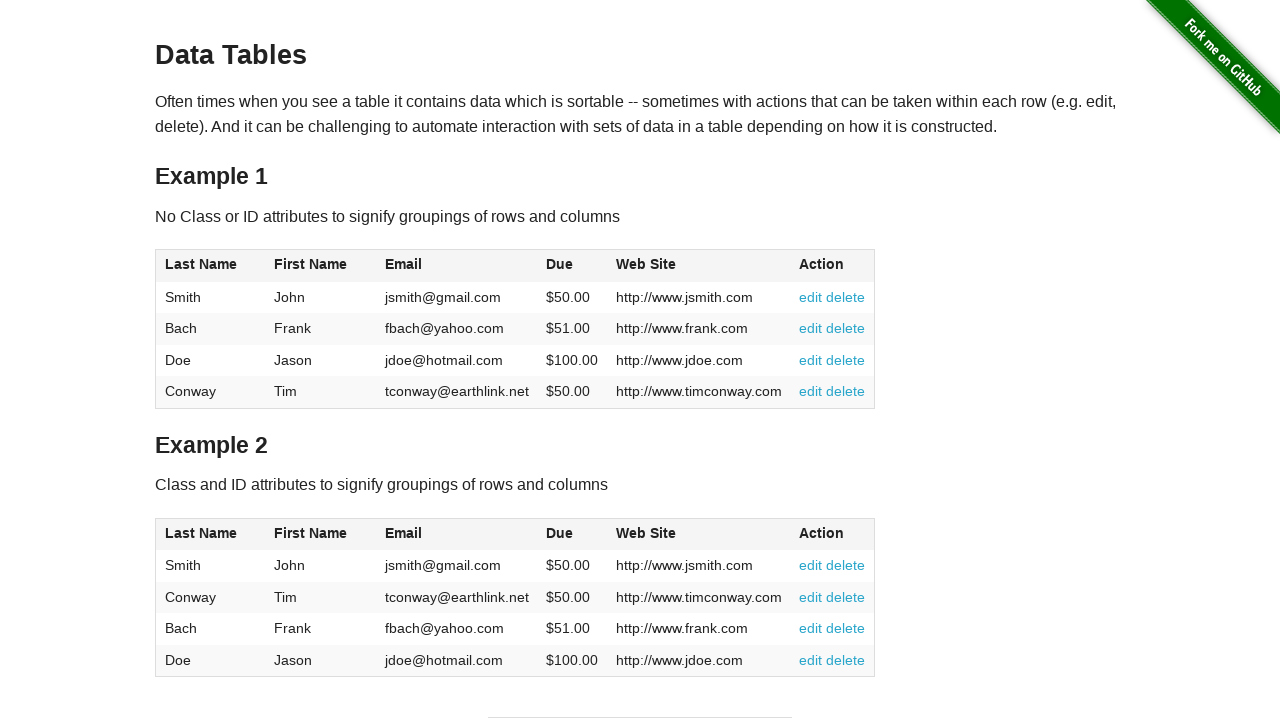